Tests the Dynamic Properties section by clicking on the menu item and then clicking the color change button.

Starting URL: https://demoqa.com/elements

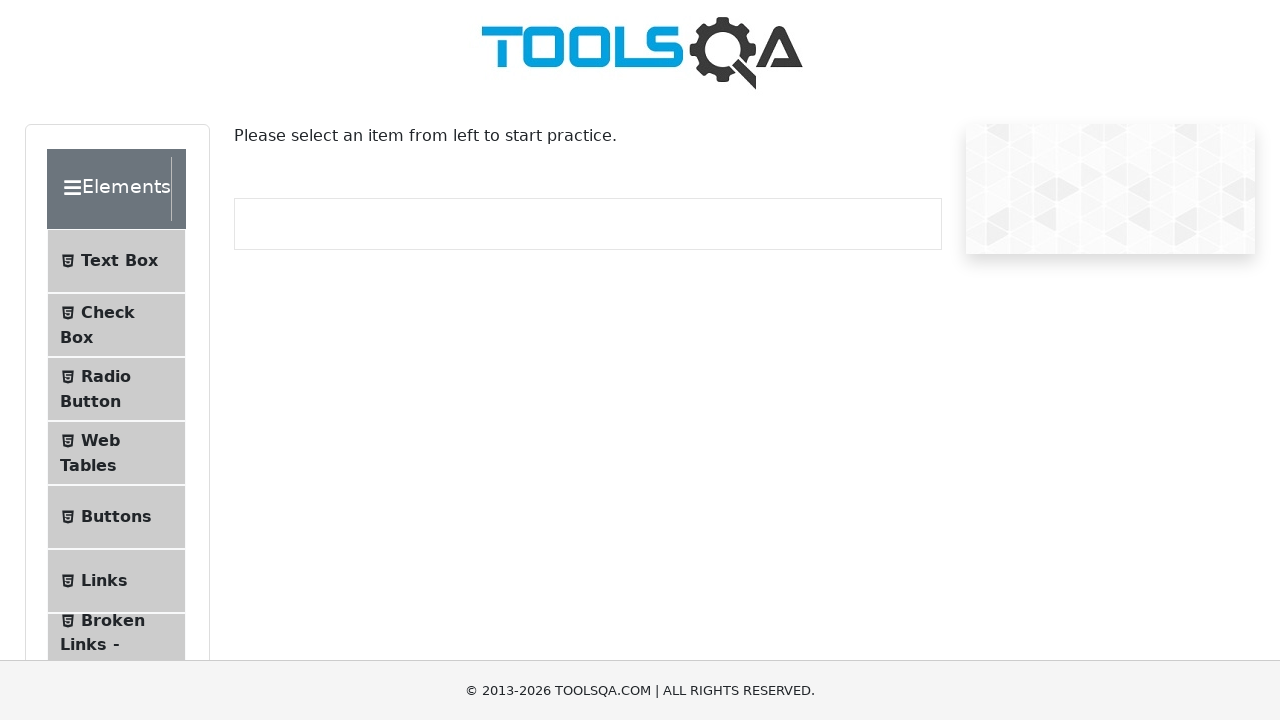

Clicked on Dynamic Properties menu item (9th list item) at (116, 360) on xpath=(//li)[9]
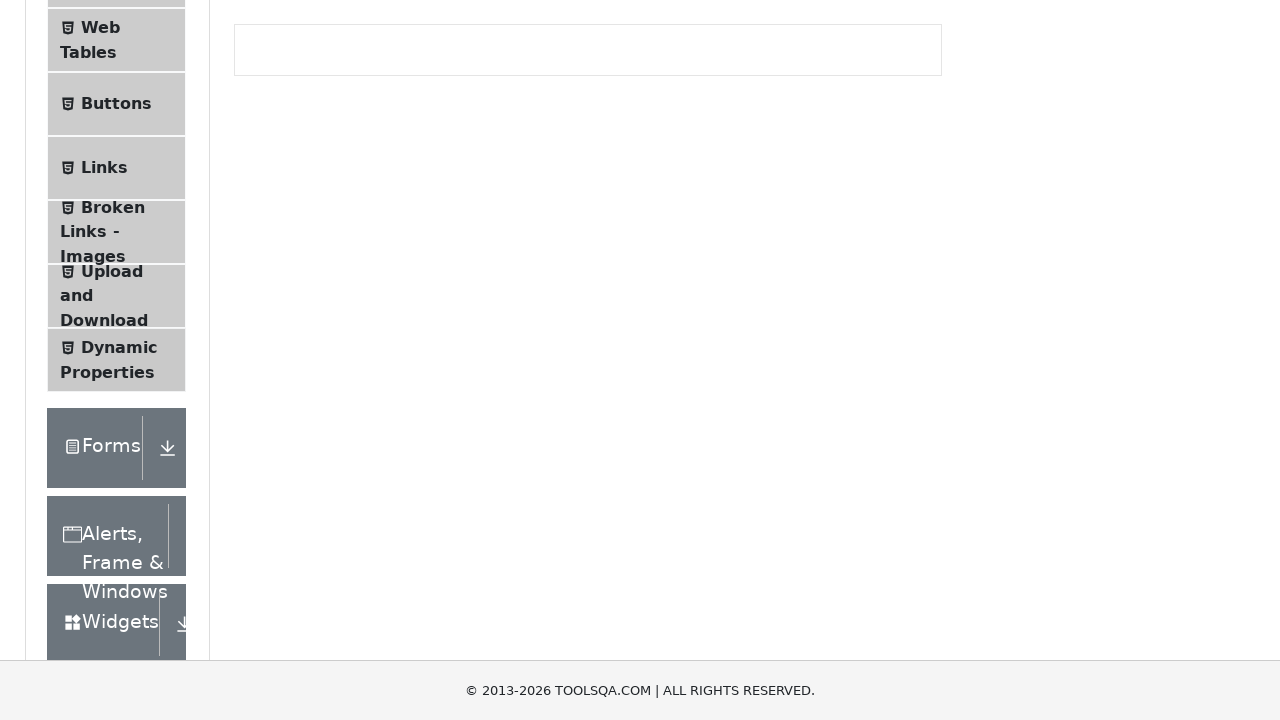

Clicked on the color change button at (301, 360) on #colorChange
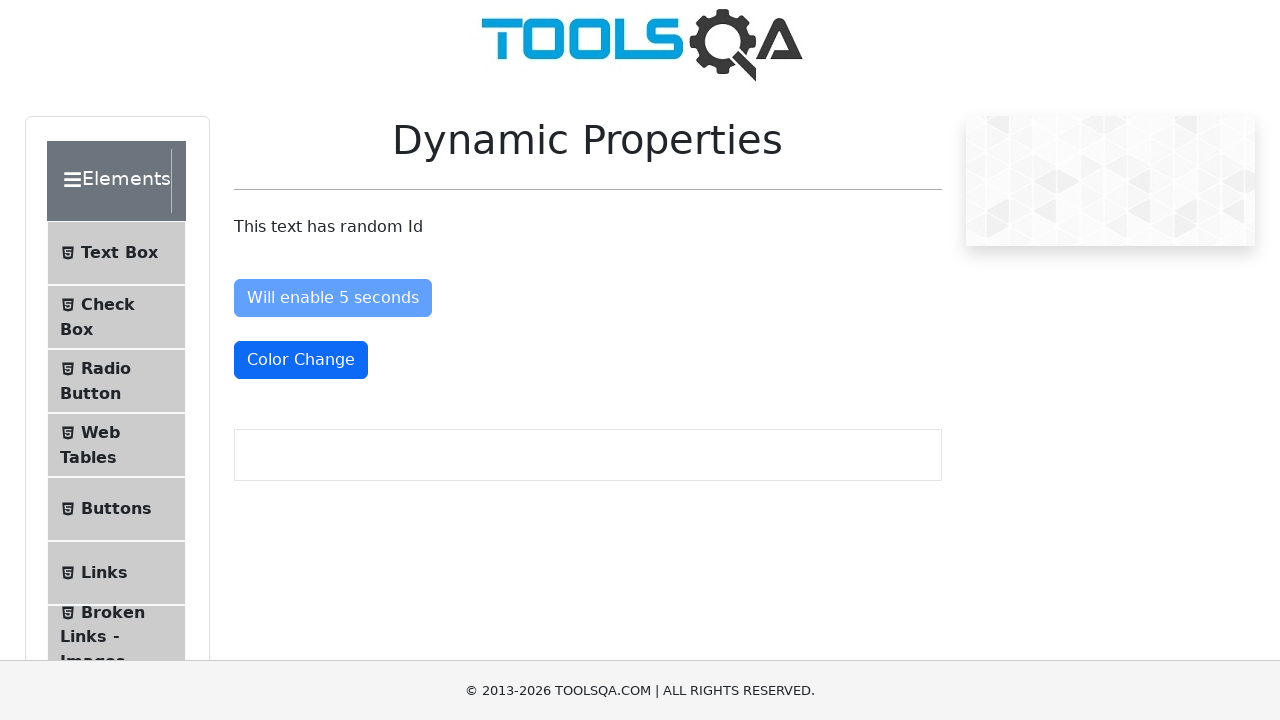

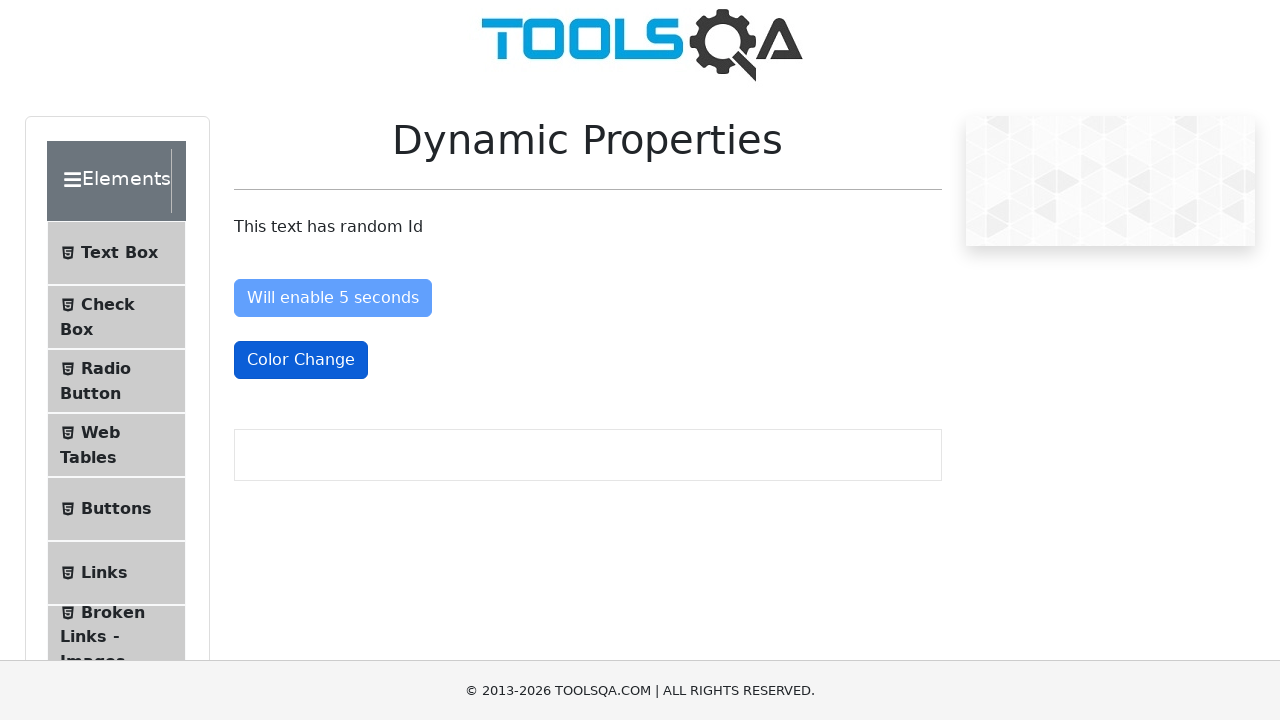